Tests clicking the Yes radio button and verifies the selection message appears

Starting URL: https://demoqa.com/

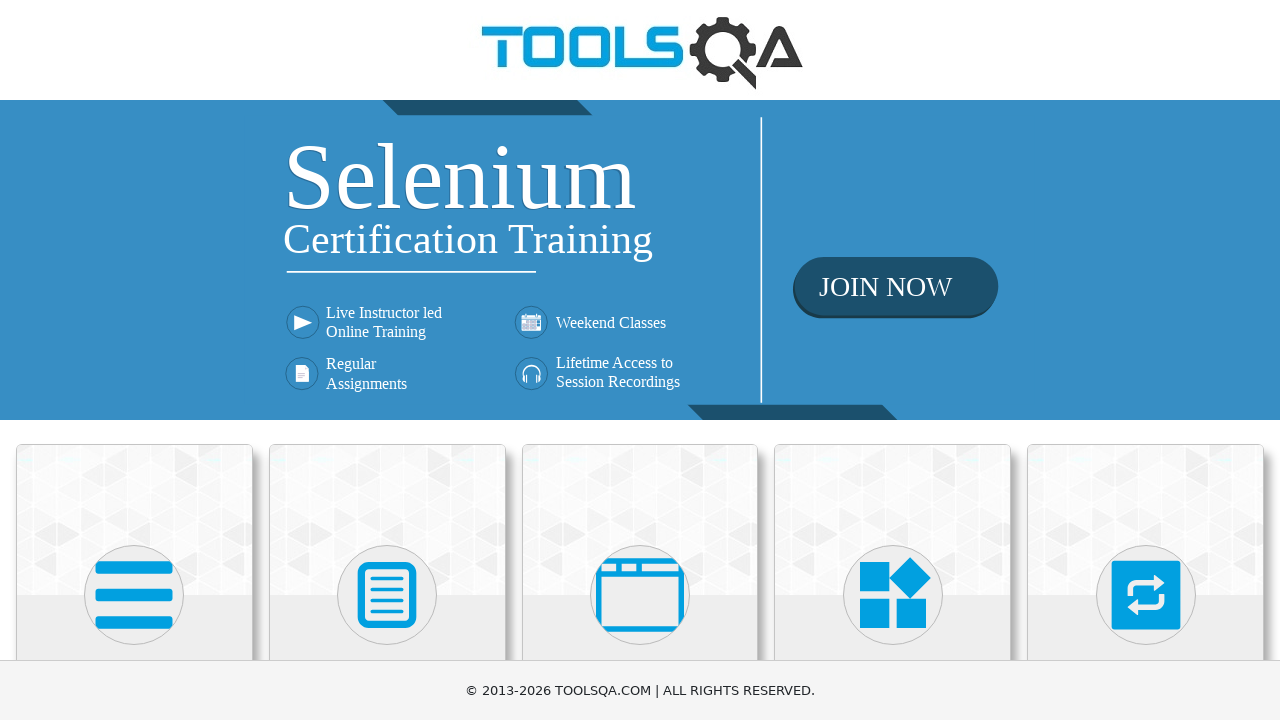

Clicked on Elements section at (134, 360) on text=Elements
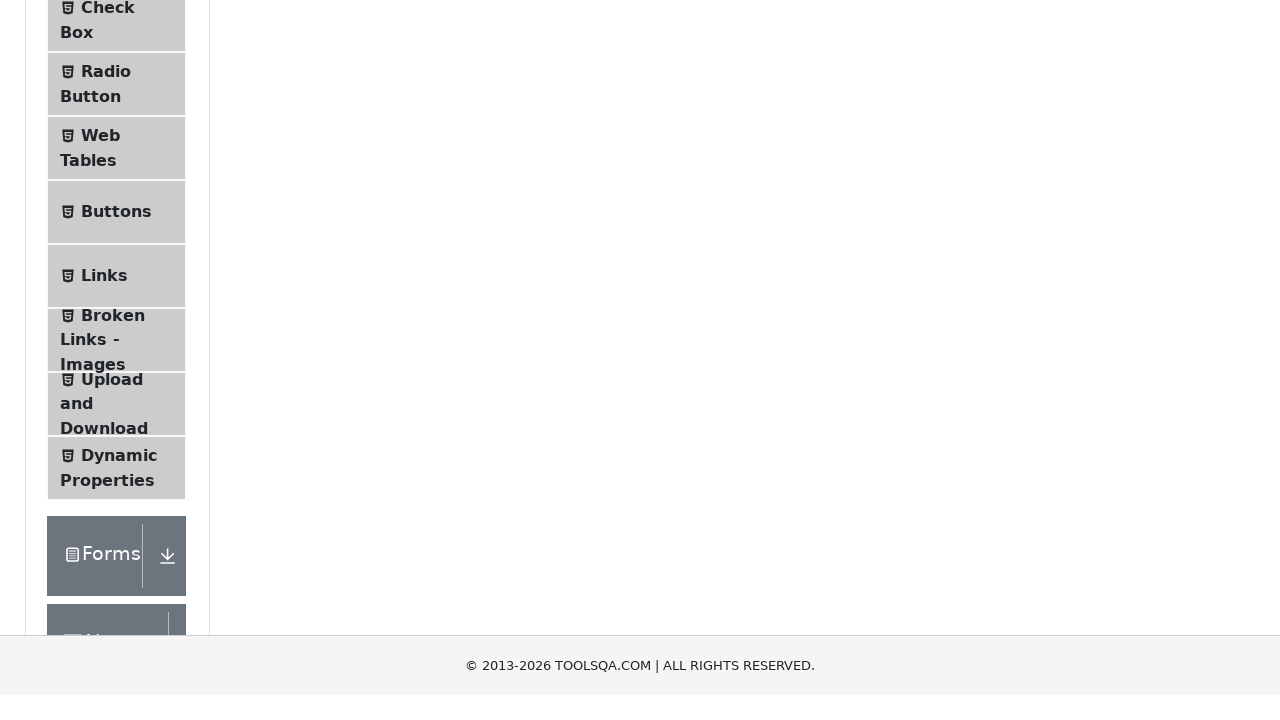

Clicked on Radio Button menu item at (106, 376) on text=Radio Button
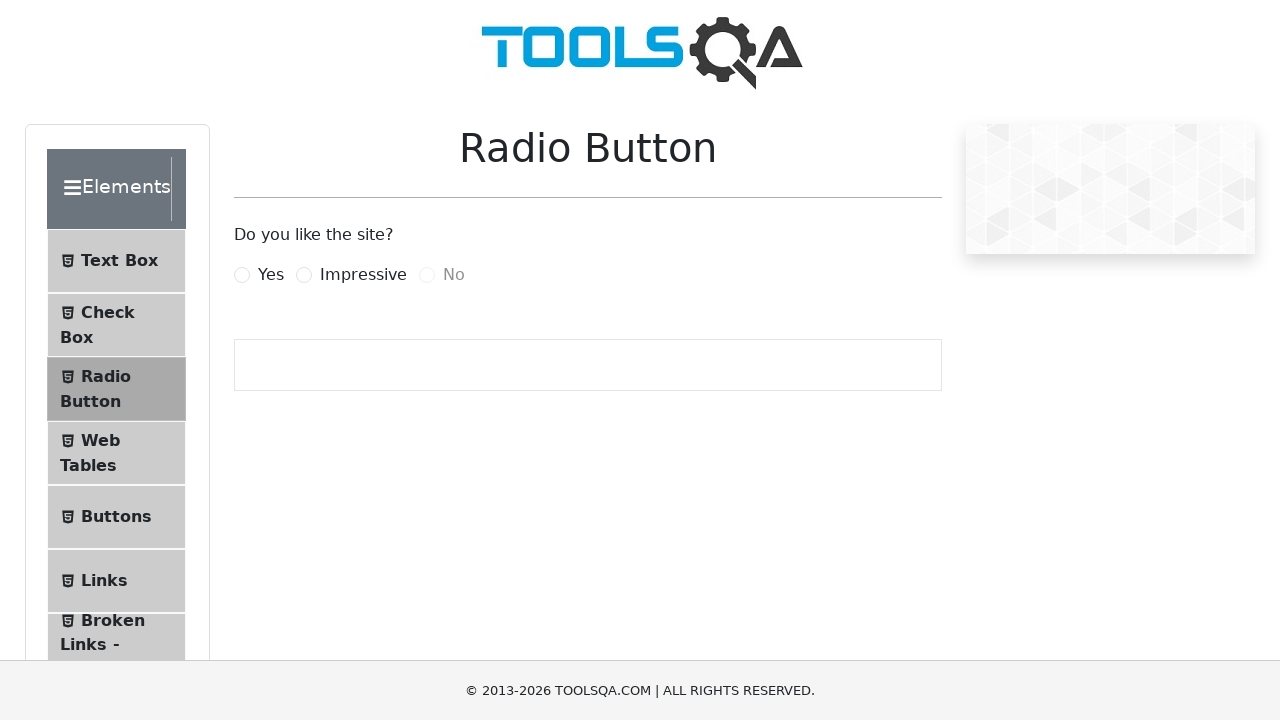

Clicked Yes radio button at (271, 275) on label[for='yesRadio']
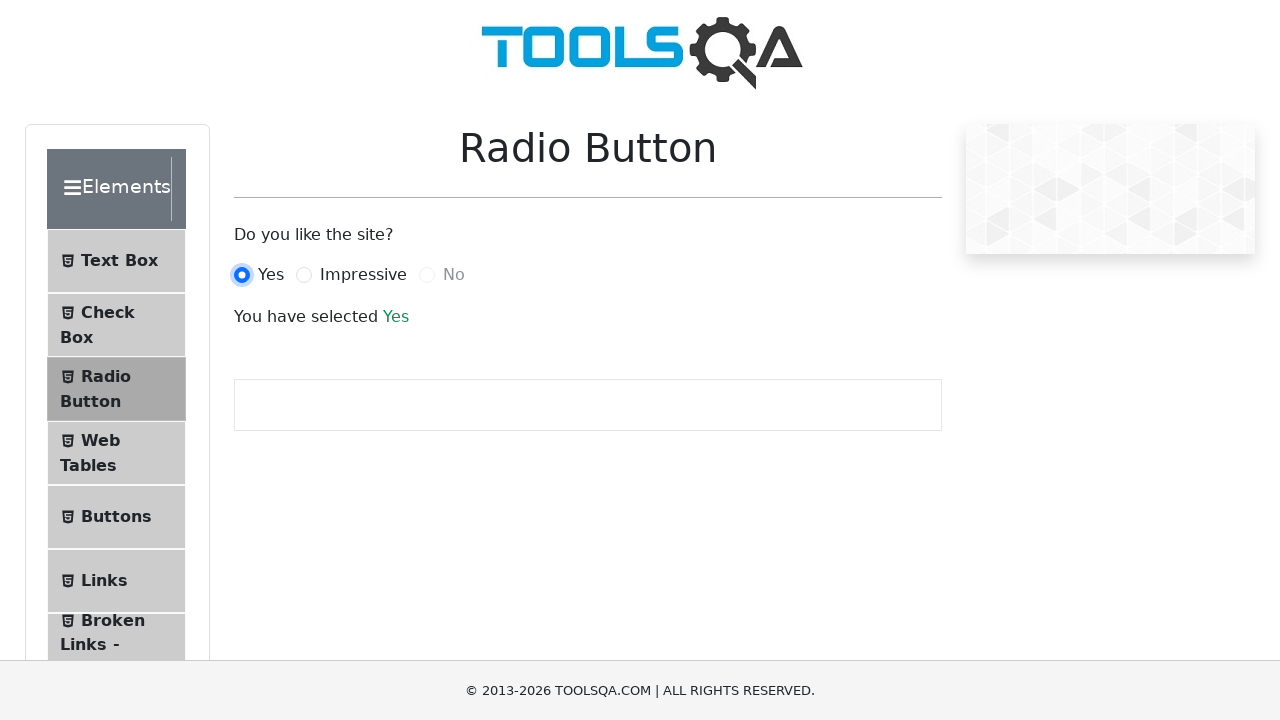

Verified selection message 'You have selected Yes' appeared
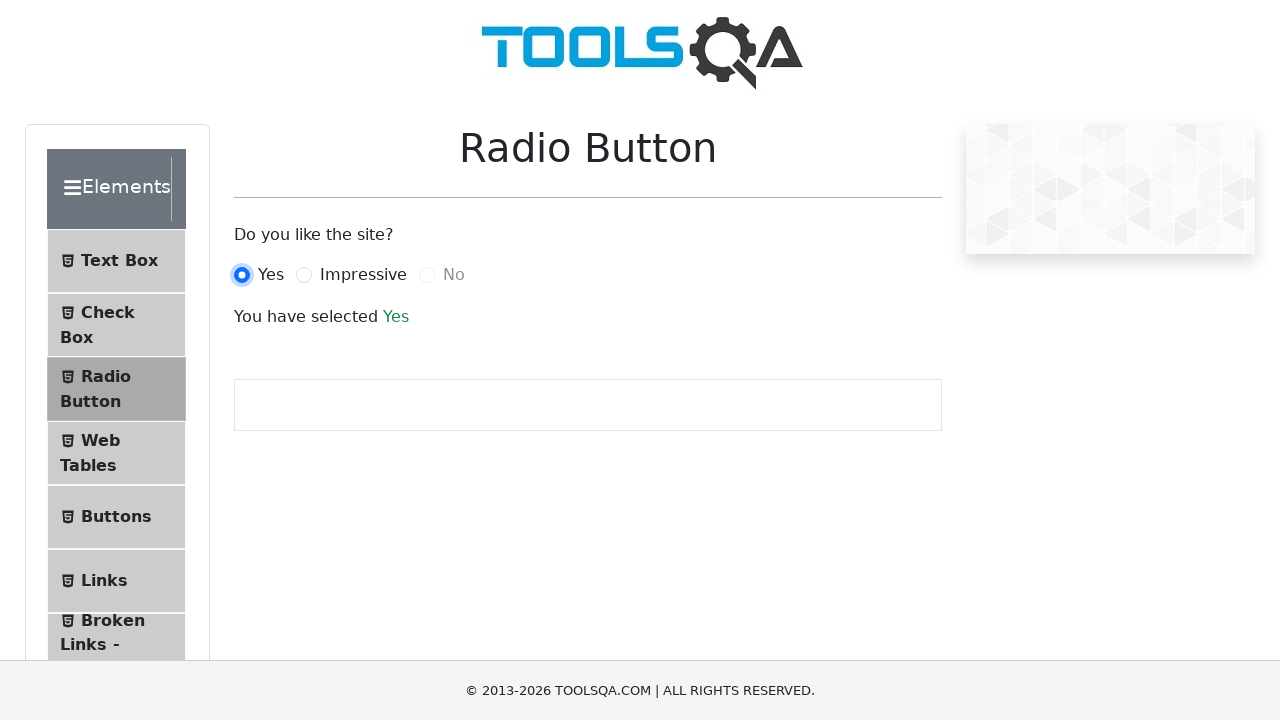

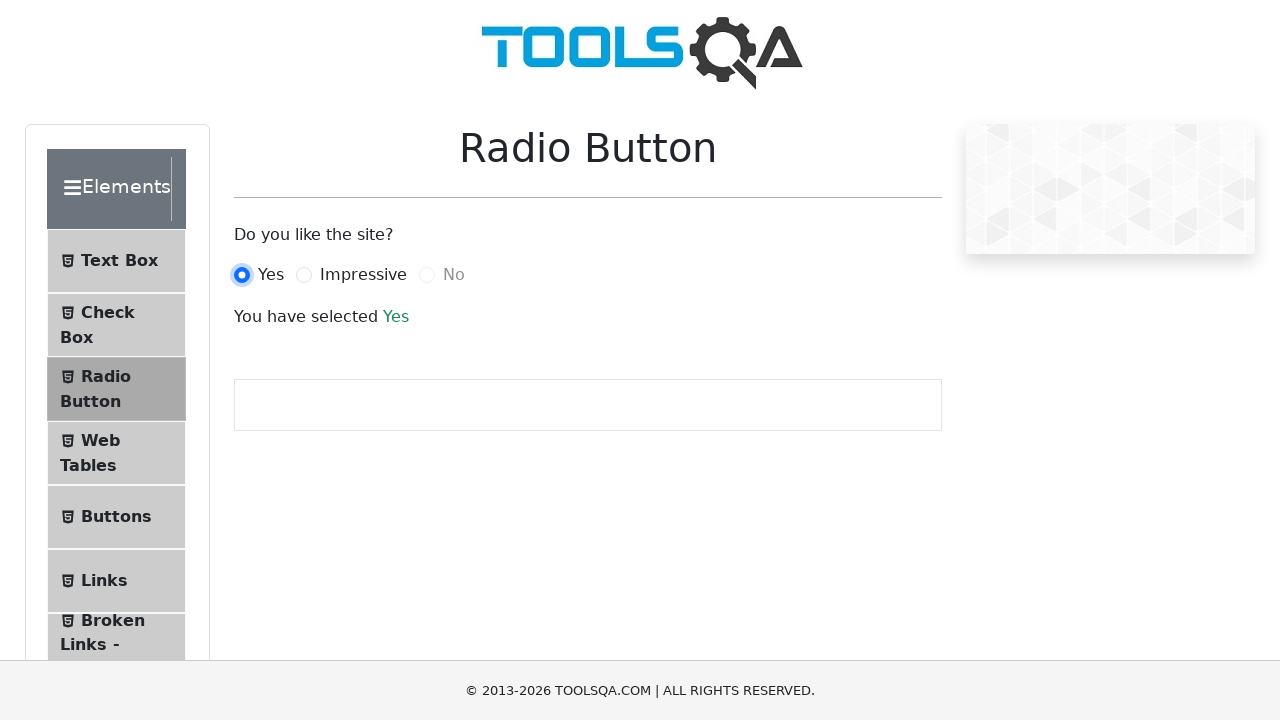